Test refresh functionality on dynamic page that shows timestamp in title, verifying timestamp changes on refresh

Starting URL: http://compendiumdev.co.uk/selenium/refresh.php

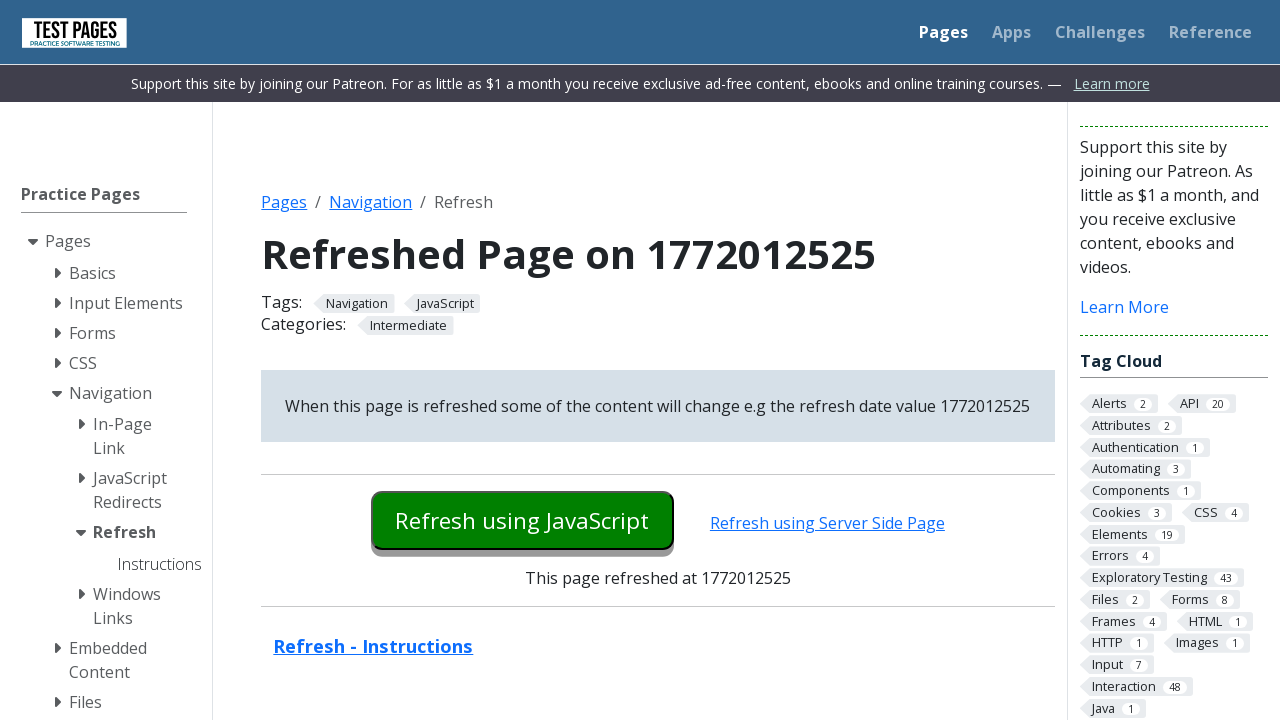

Reloaded the refresh page to capture initial timestamp
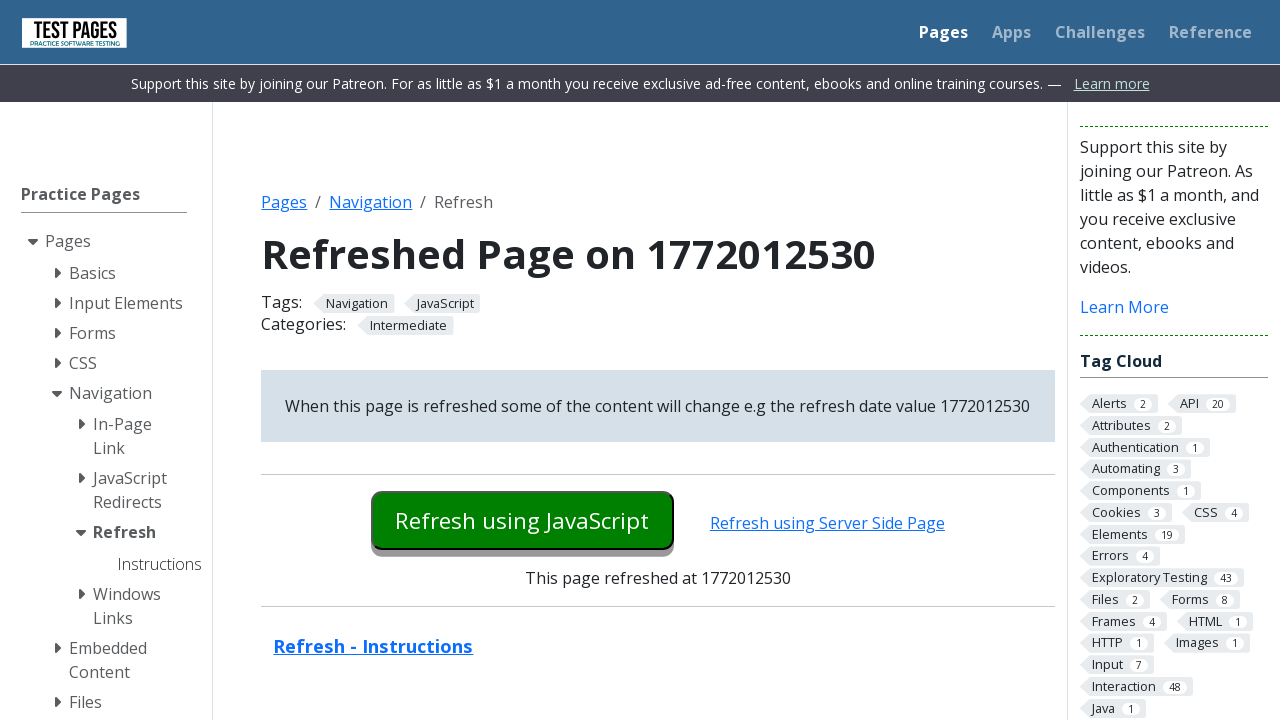

Retrieved page title: 'Refreshed Page on 1772012530'
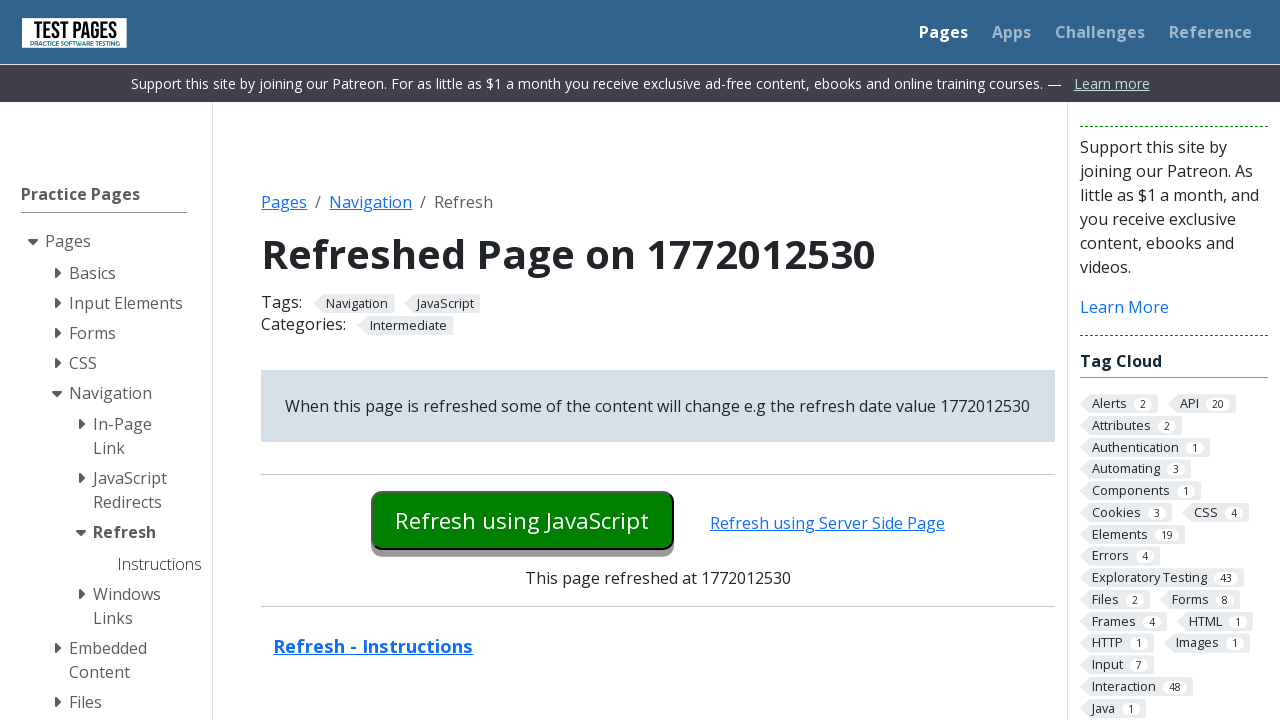

Verified title matches expected pattern 'Refreshed Page on [timestamp]'
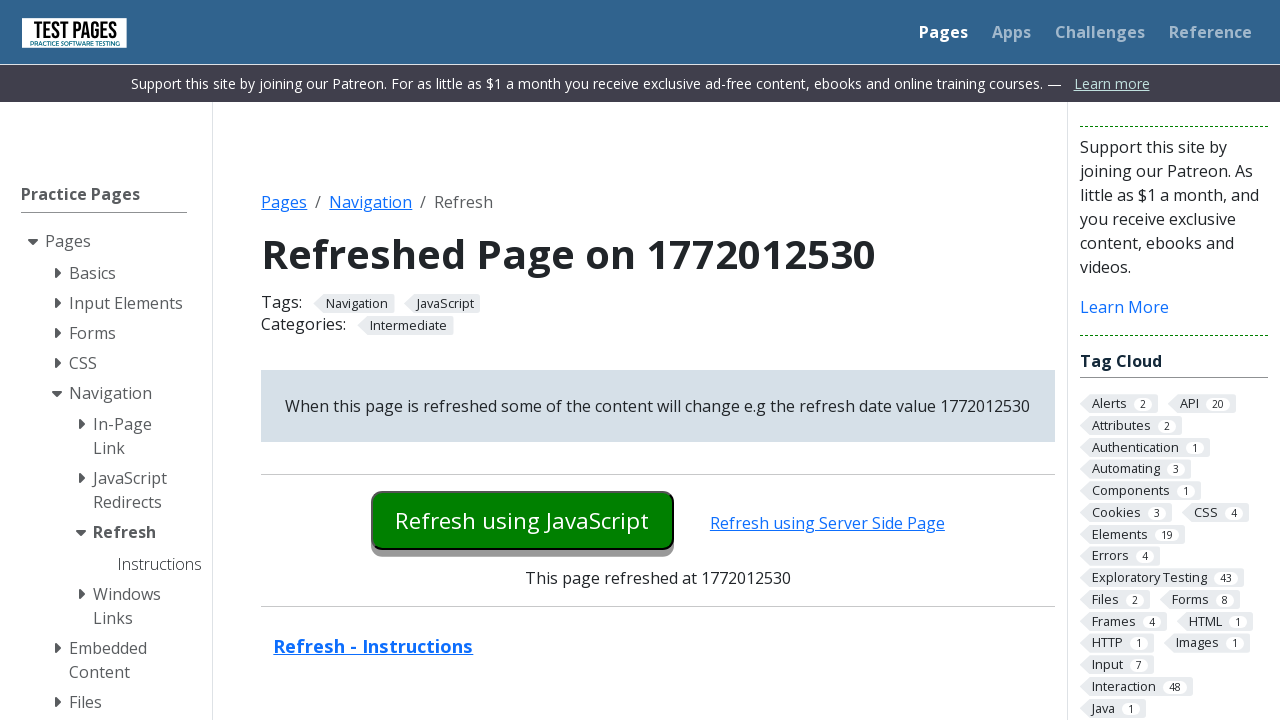

Confirmed title starts with expected constant
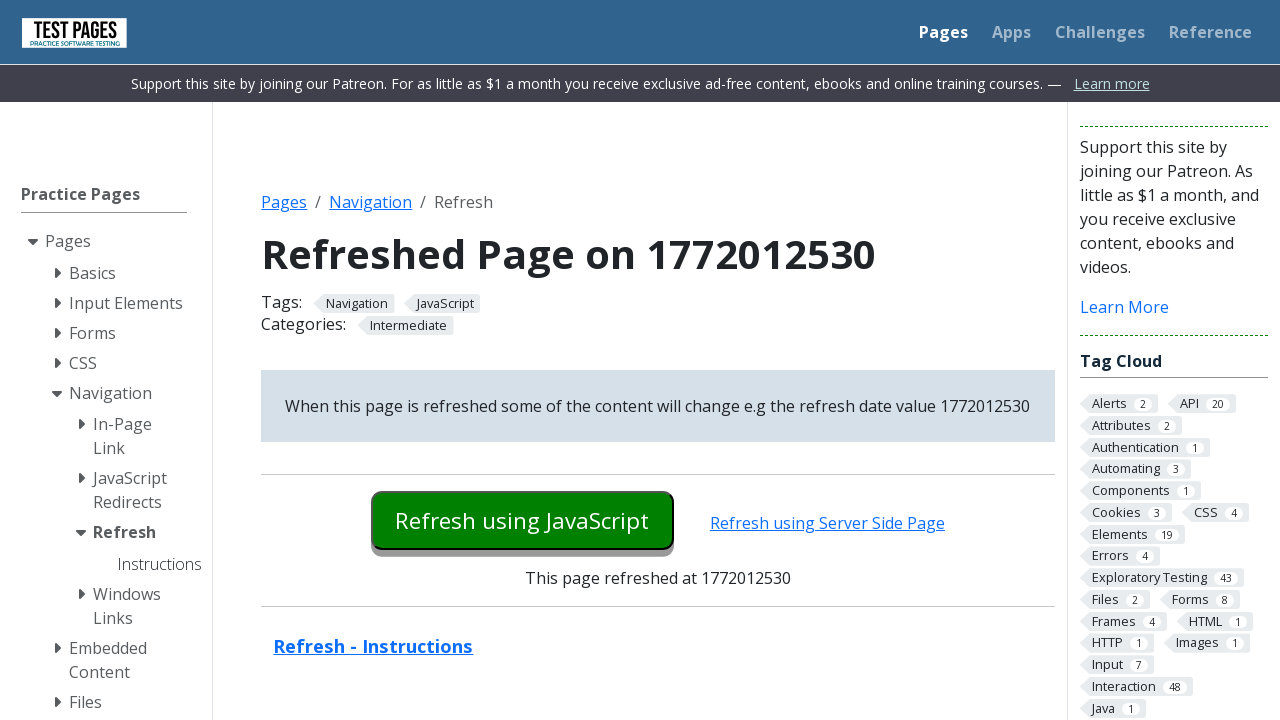

Extracted initial timestamp: 1772012530
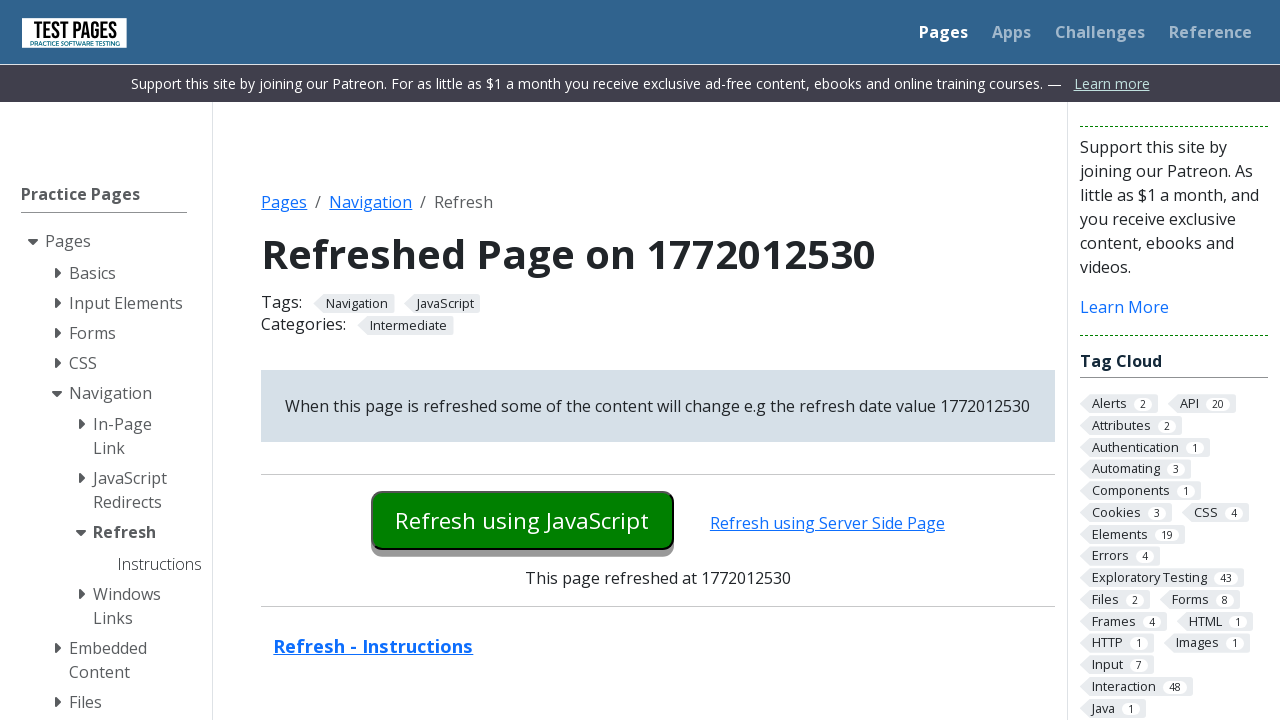

Waited 2 seconds to ensure timestamp will change on next refresh
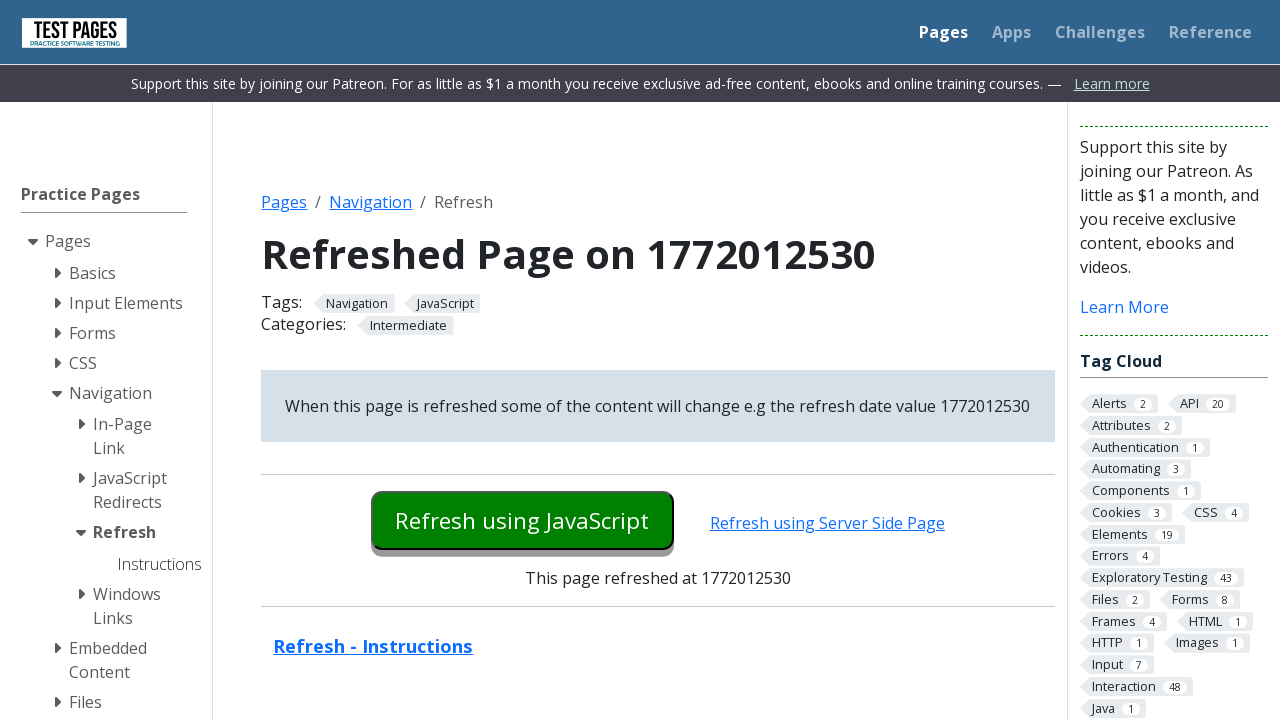

Reloaded the page again to capture new timestamp
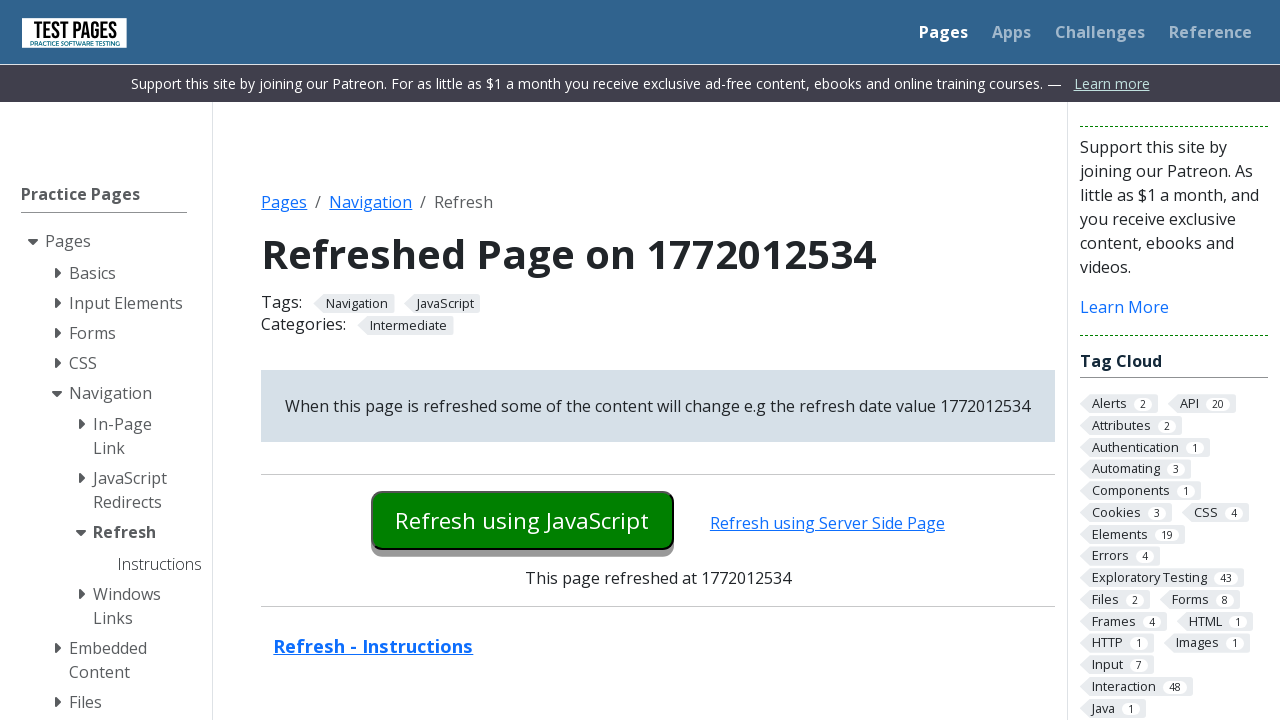

Retrieved new page title: 'Refreshed Page on 1772012534'
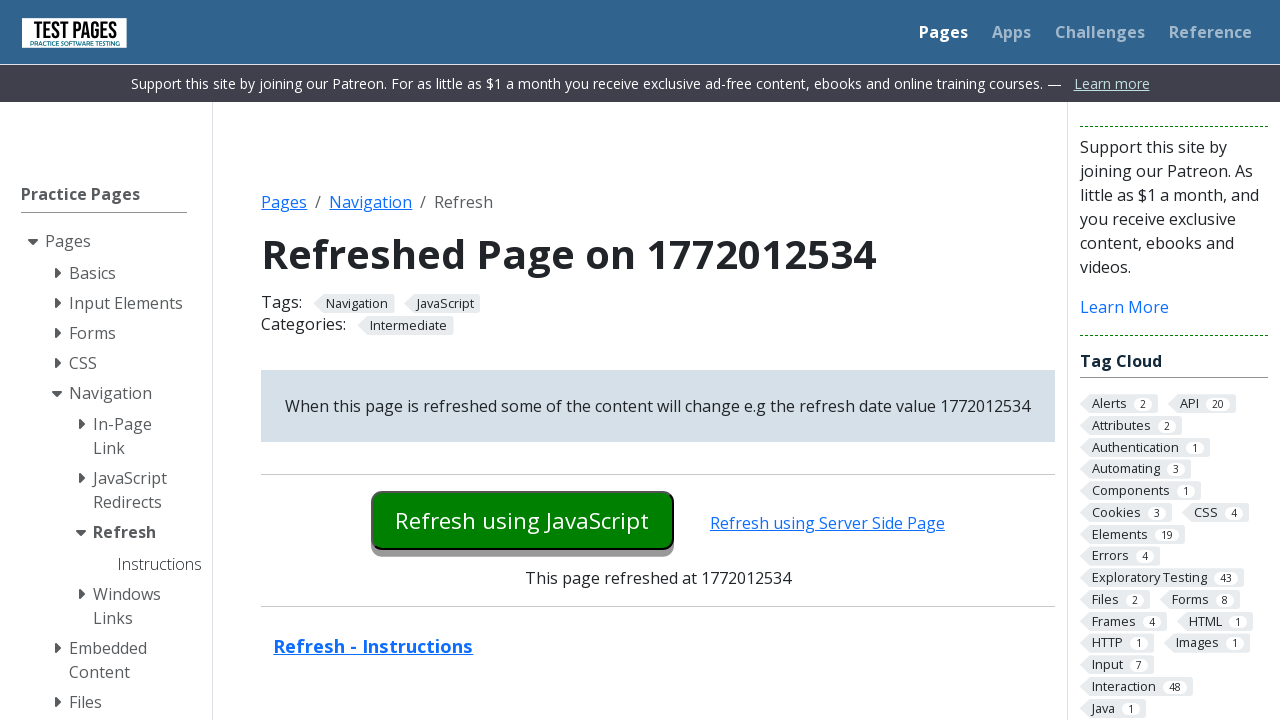

Confirmed new title starts with expected constant
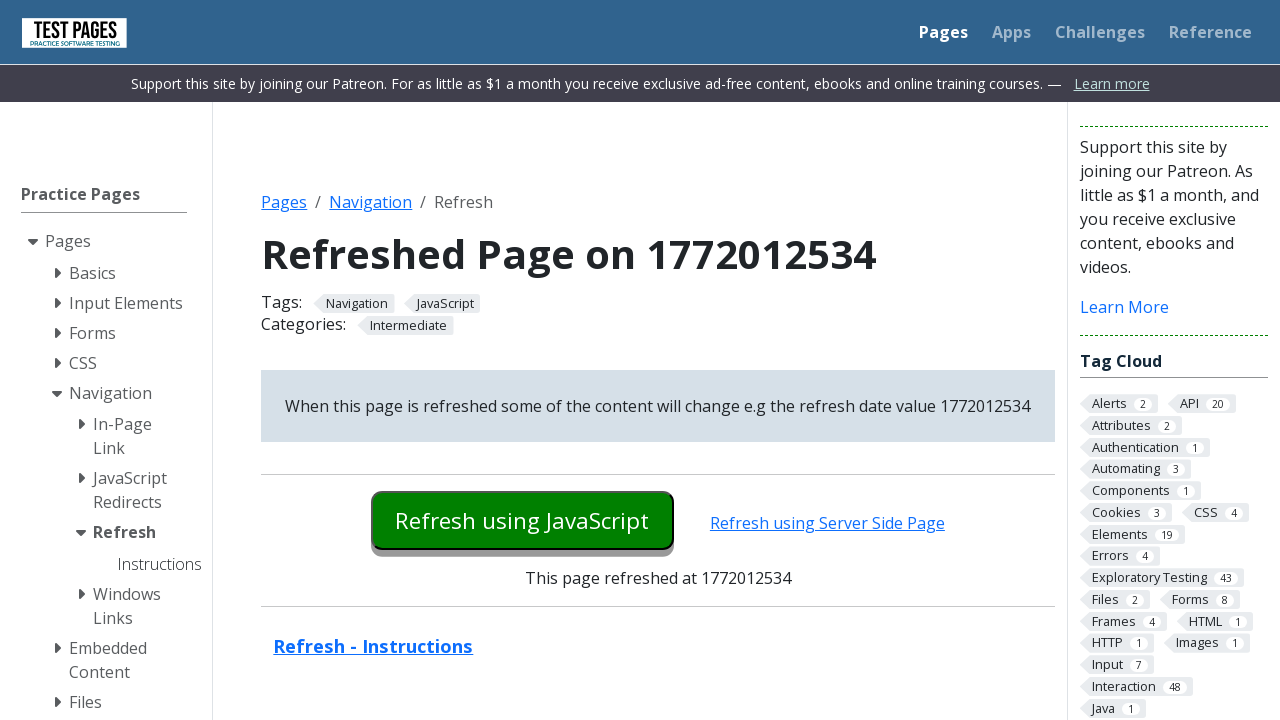

Extracted new timestamp: 1772012534
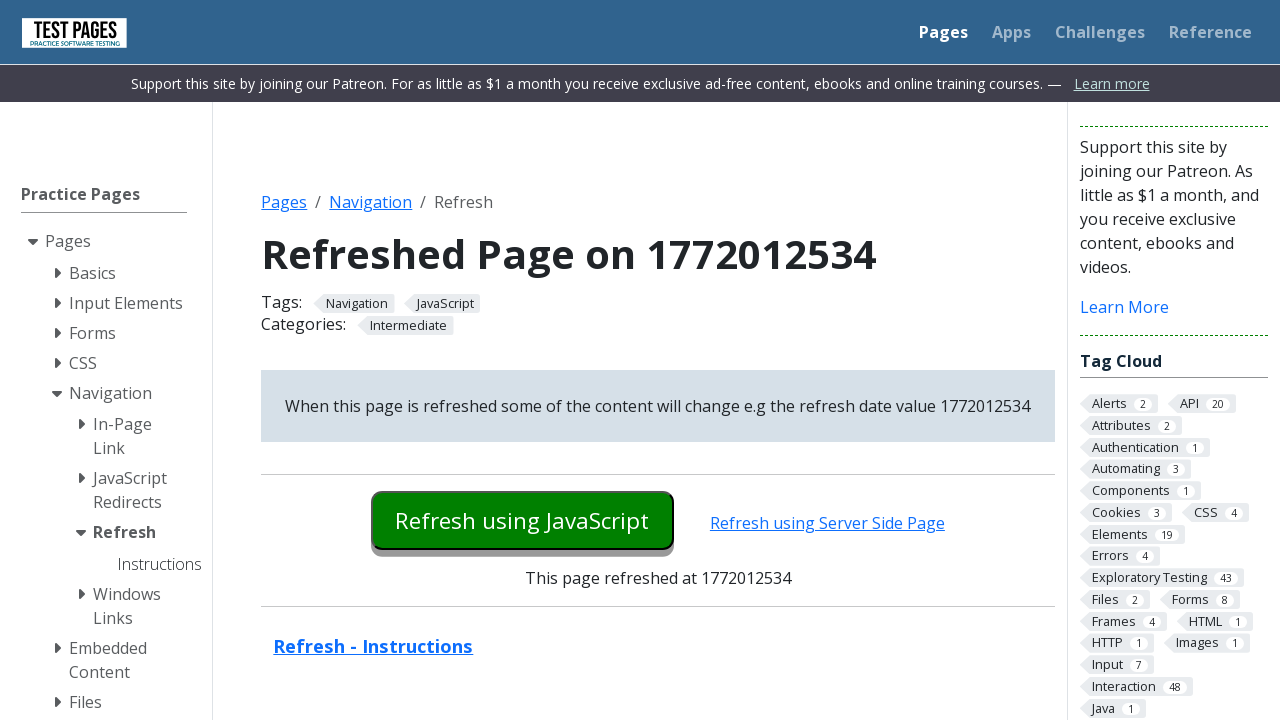

Verified timestamp increased from 1772012530 to 1772012534
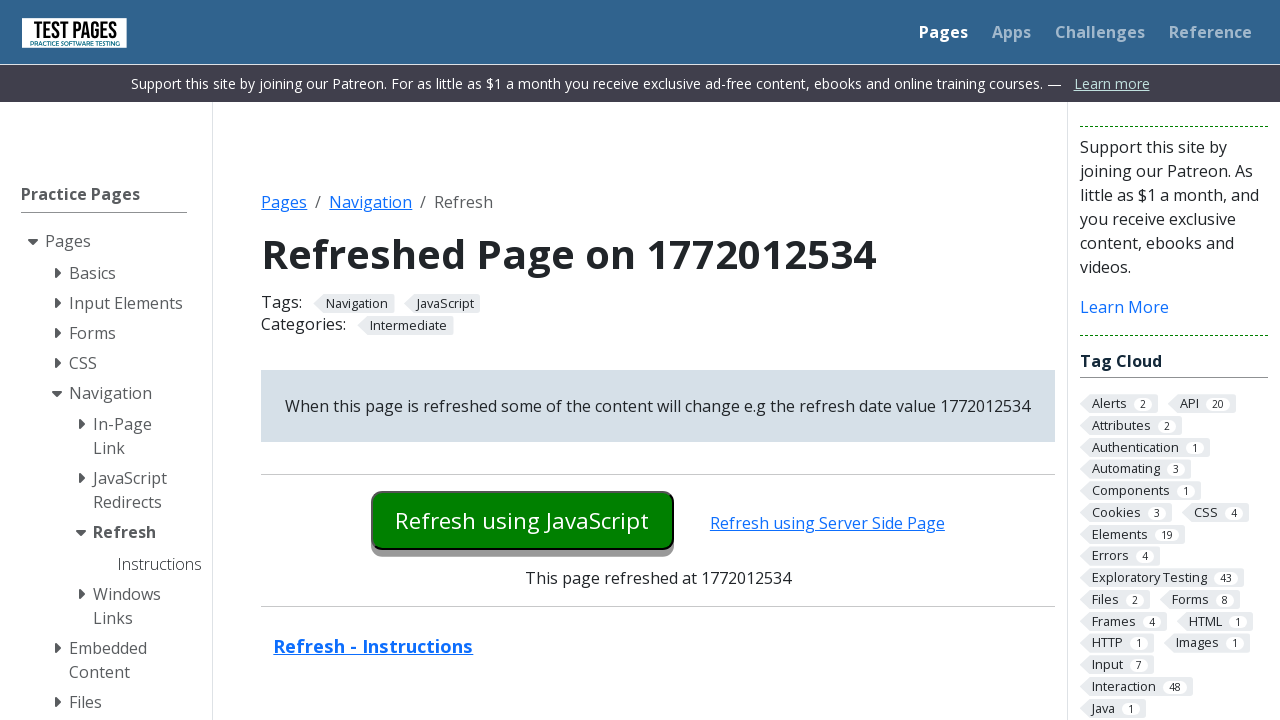

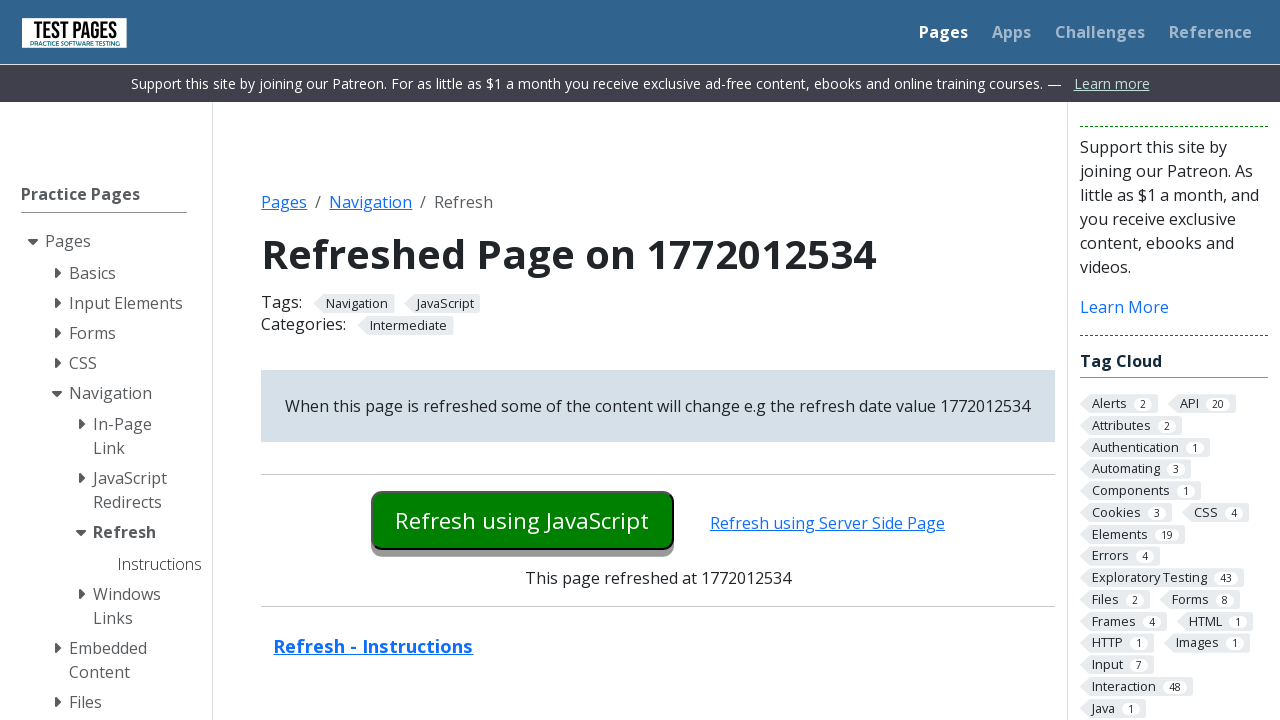